Tests the personal notes functionality by navigating to the notes page, adding 10 notes with titles and content, and then searching for a specific note by title.

Starting URL: https://material.playwrightvn.com/

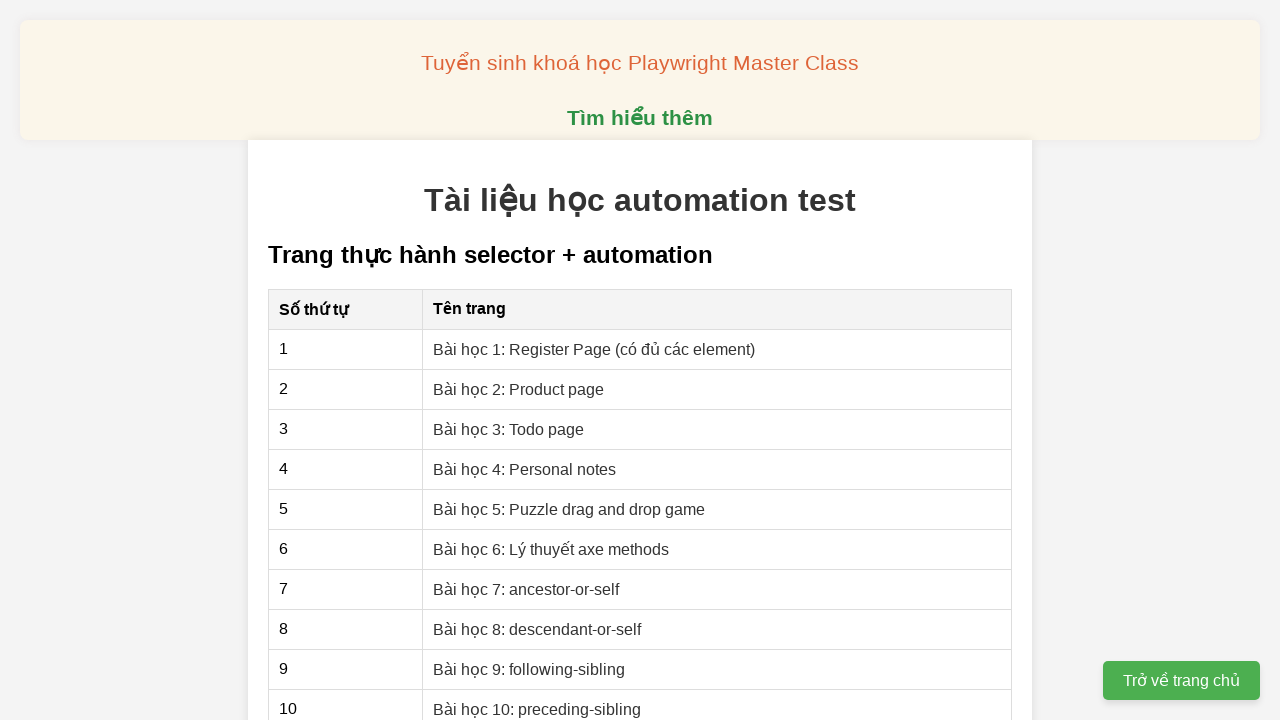

Clicked on Personal notes link at (525, 469) on xpath=//a[@href='04-xpath-personal-notes.html']
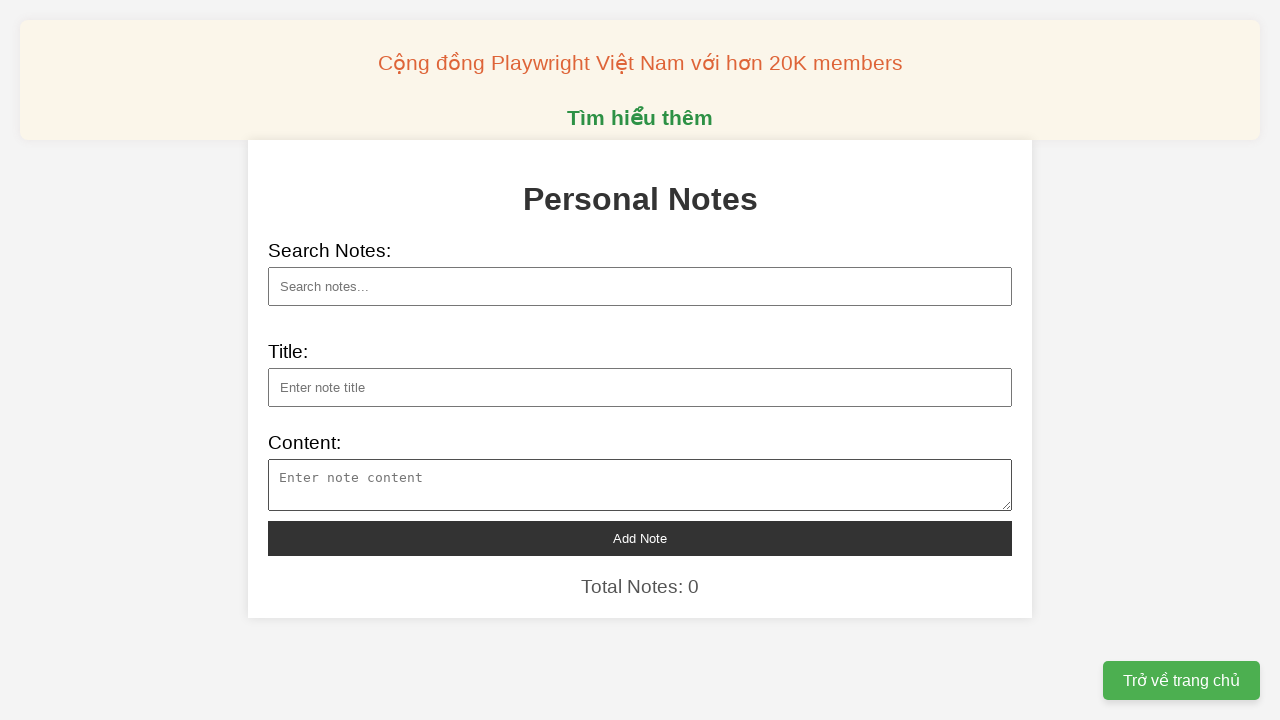

Filled note title with 'Note 1' on //input[@id='note-title']
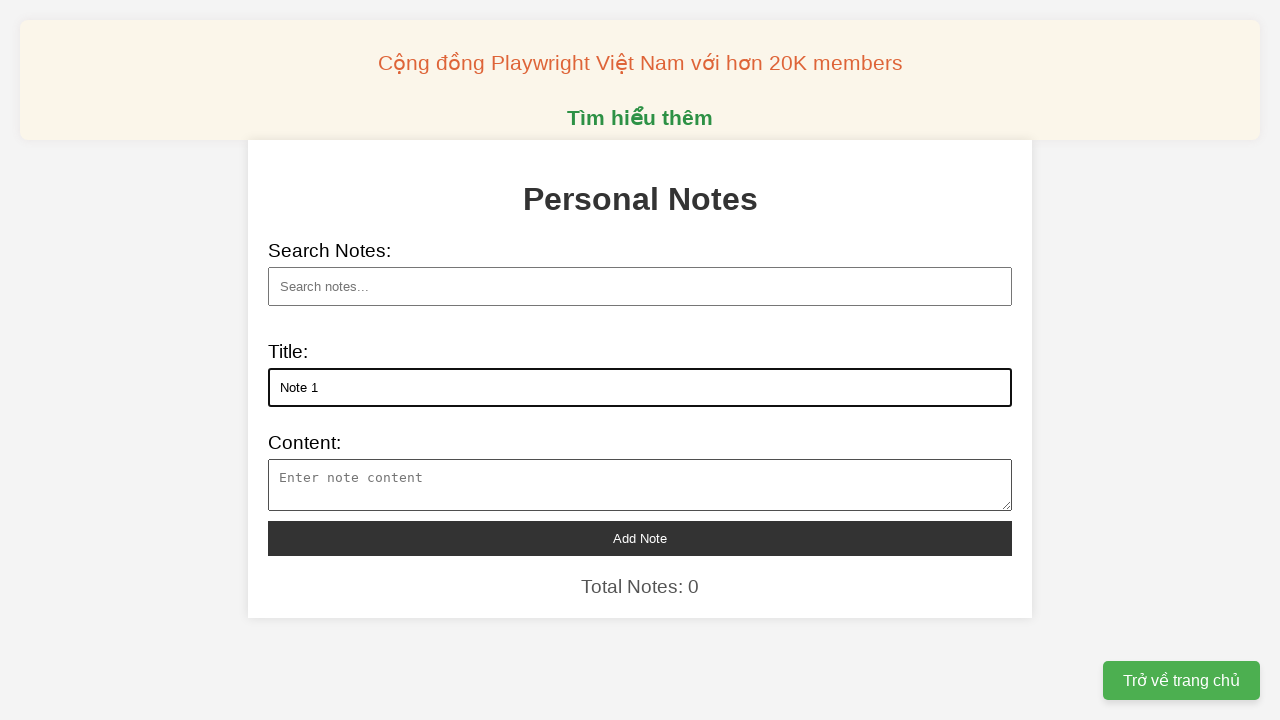

Filled note content with 'This is note 1' on //textarea[@id='note-content']
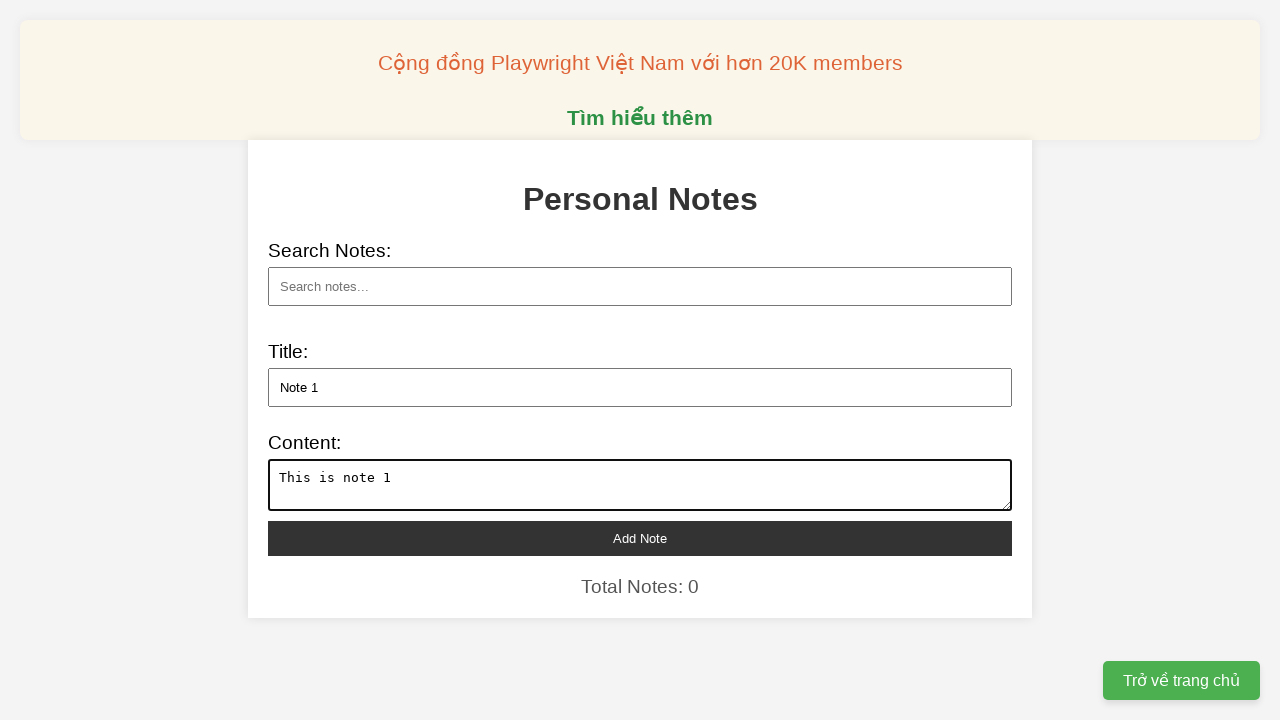

Clicked add note button to save 'Note 1' at (640, 538) on xpath=//button[@id='add-note']
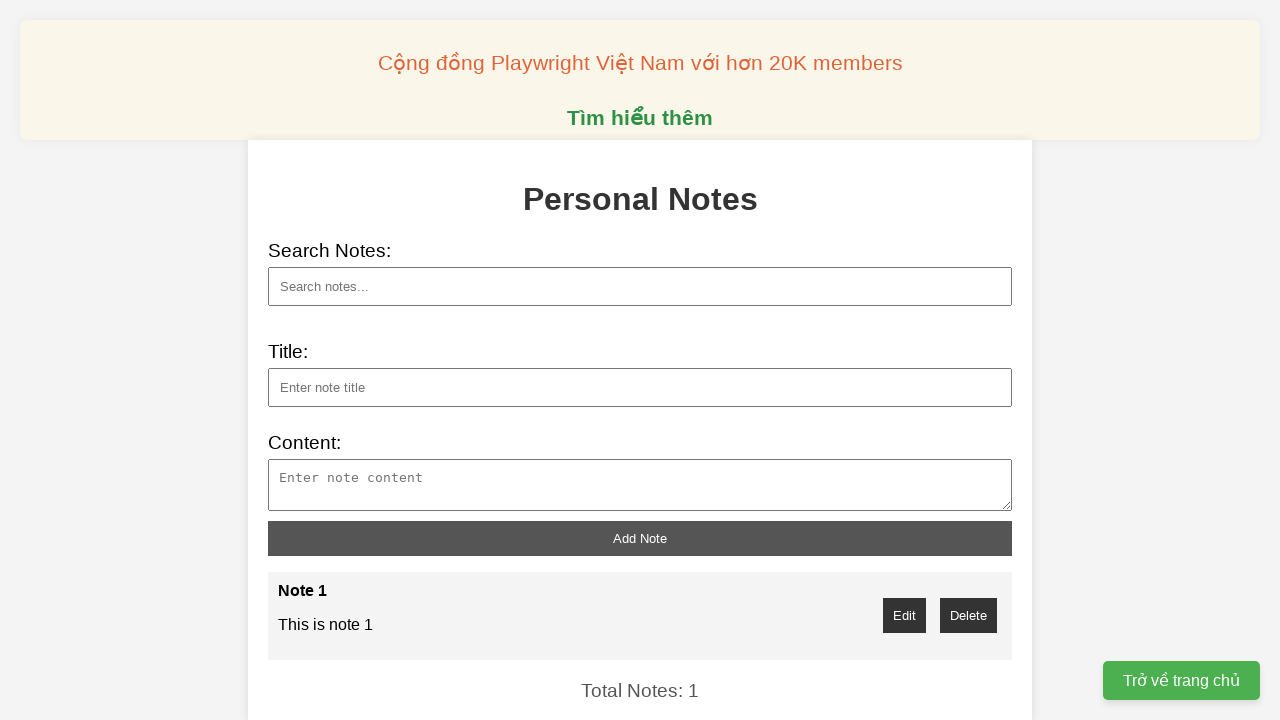

Filled note title with 'Note 2' on //input[@id='note-title']
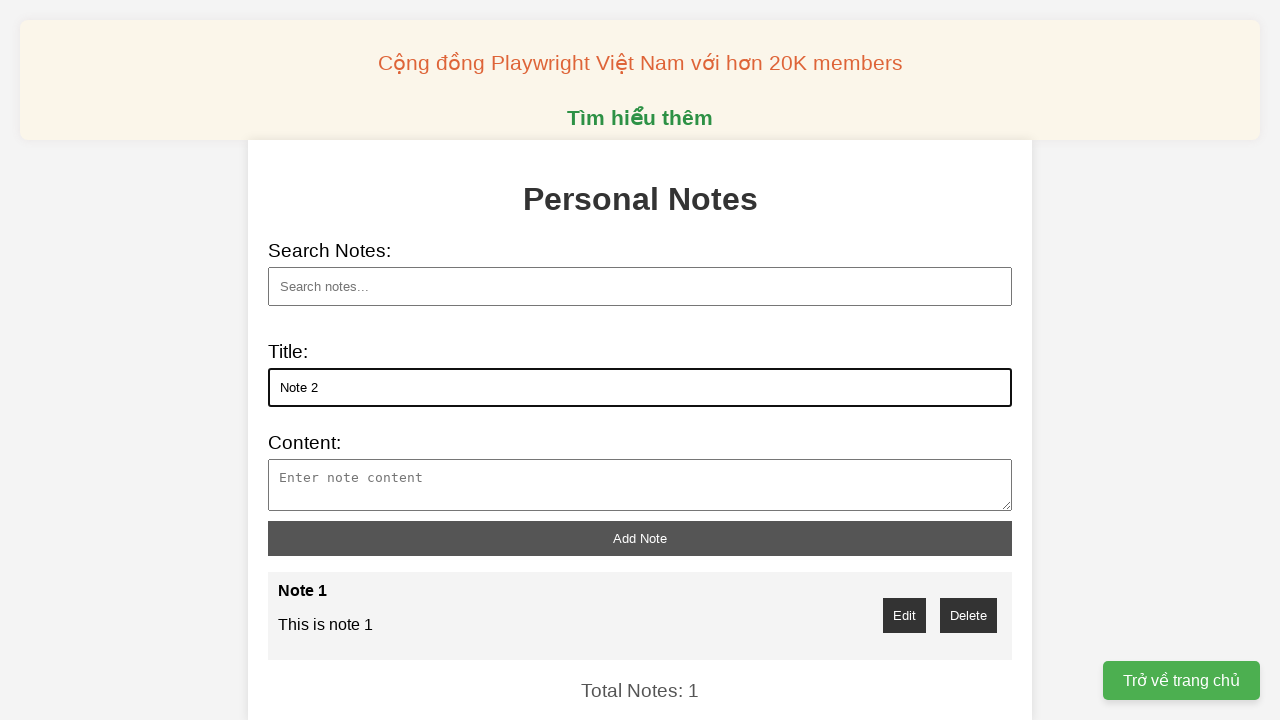

Filled note content with 'This is note 2' on //textarea[@id='note-content']
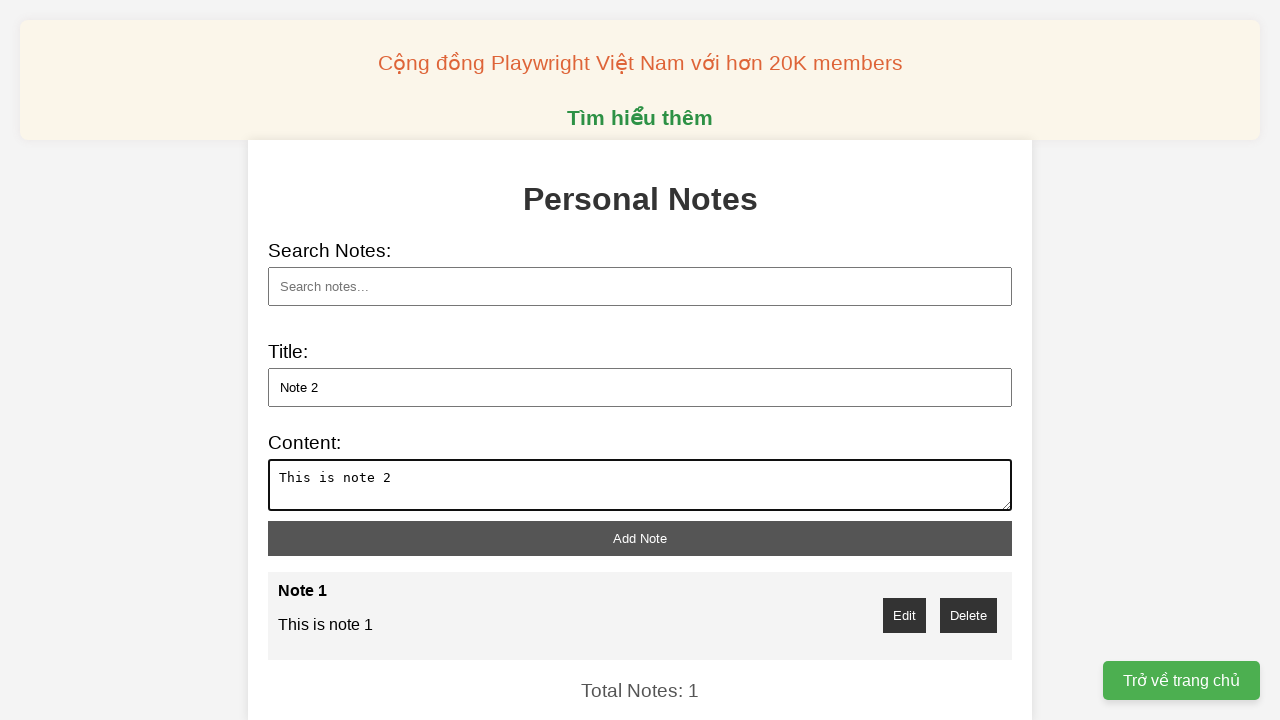

Clicked add note button to save 'Note 2' at (640, 538) on xpath=//button[@id='add-note']
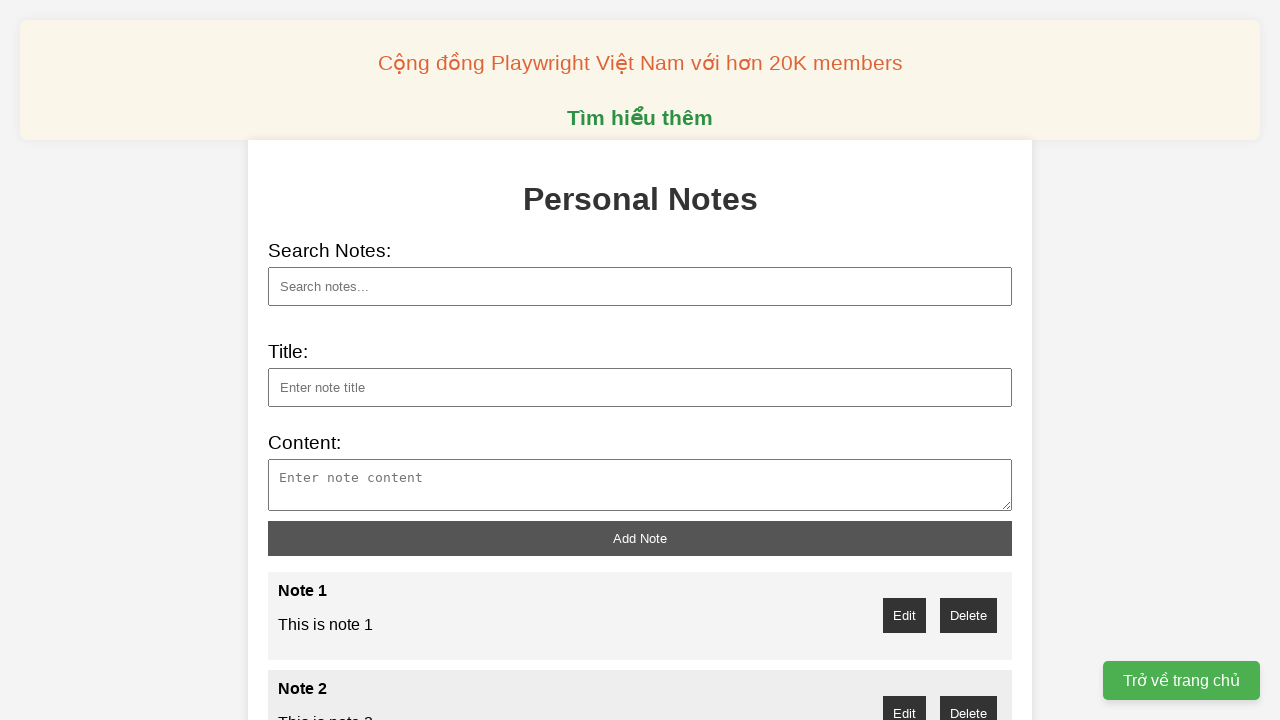

Filled note title with 'Note 3' on //input[@id='note-title']
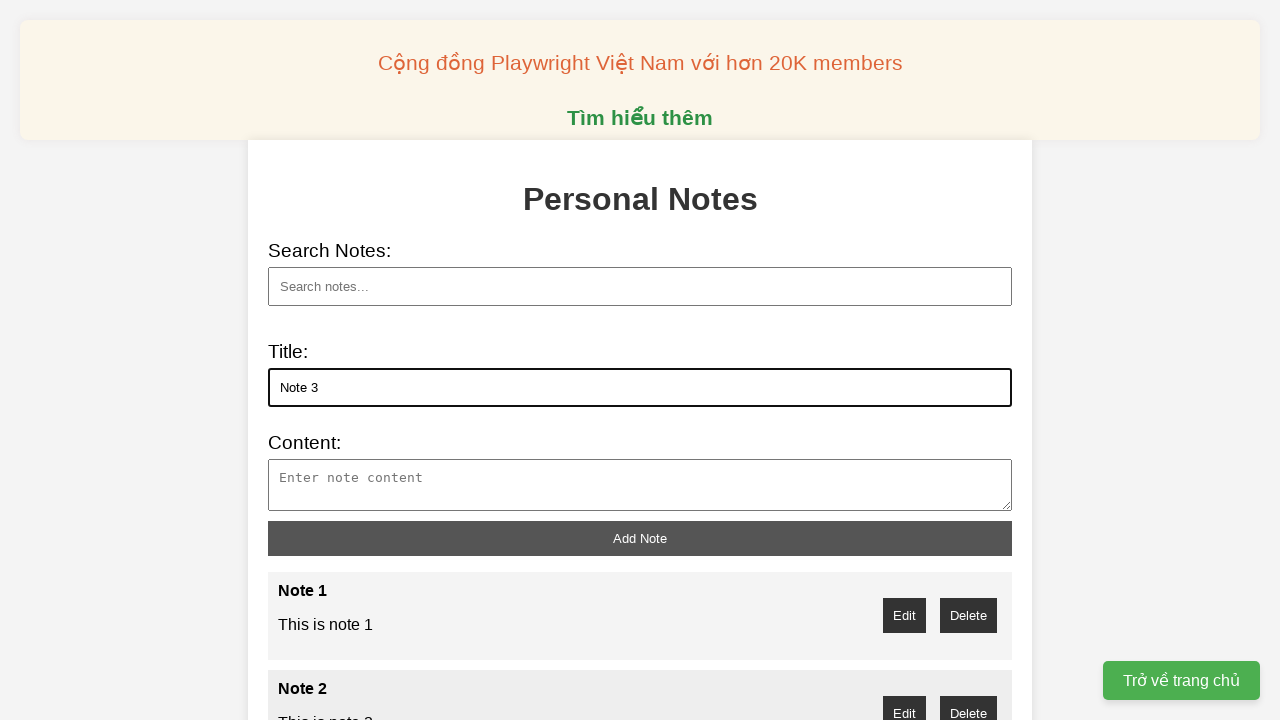

Filled note content with 'This is note 3' on //textarea[@id='note-content']
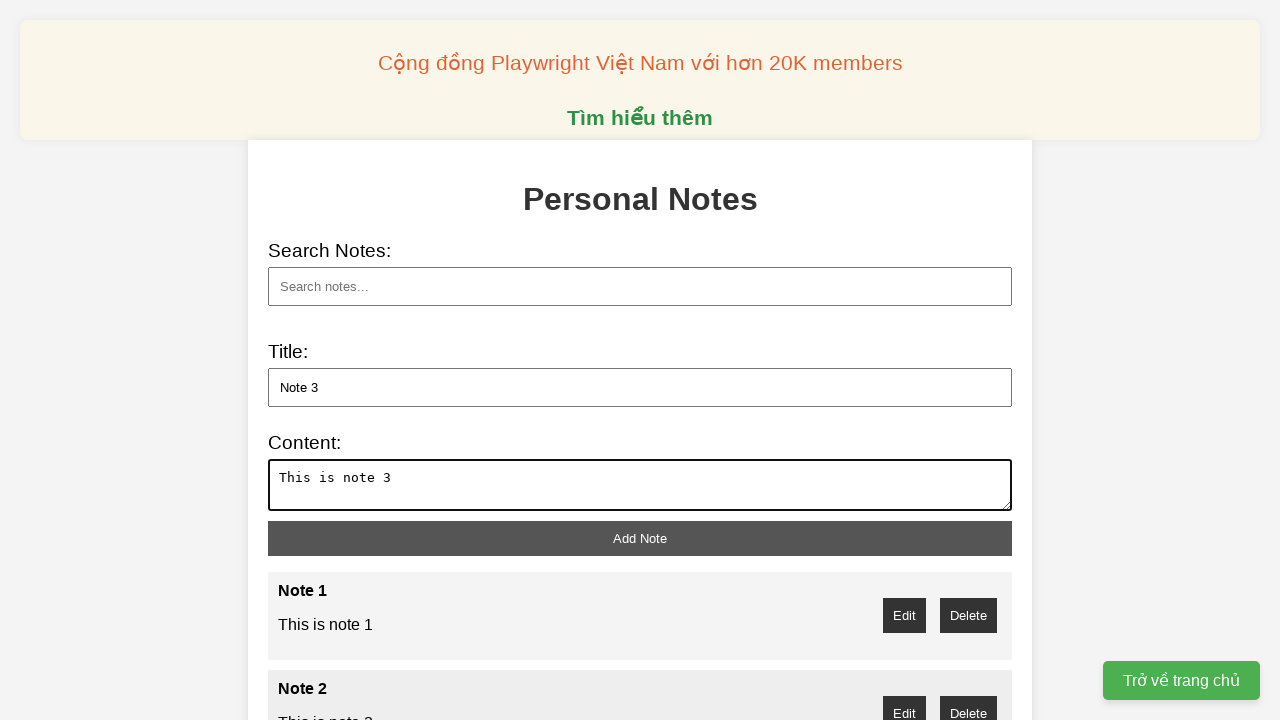

Clicked add note button to save 'Note 3' at (640, 538) on xpath=//button[@id='add-note']
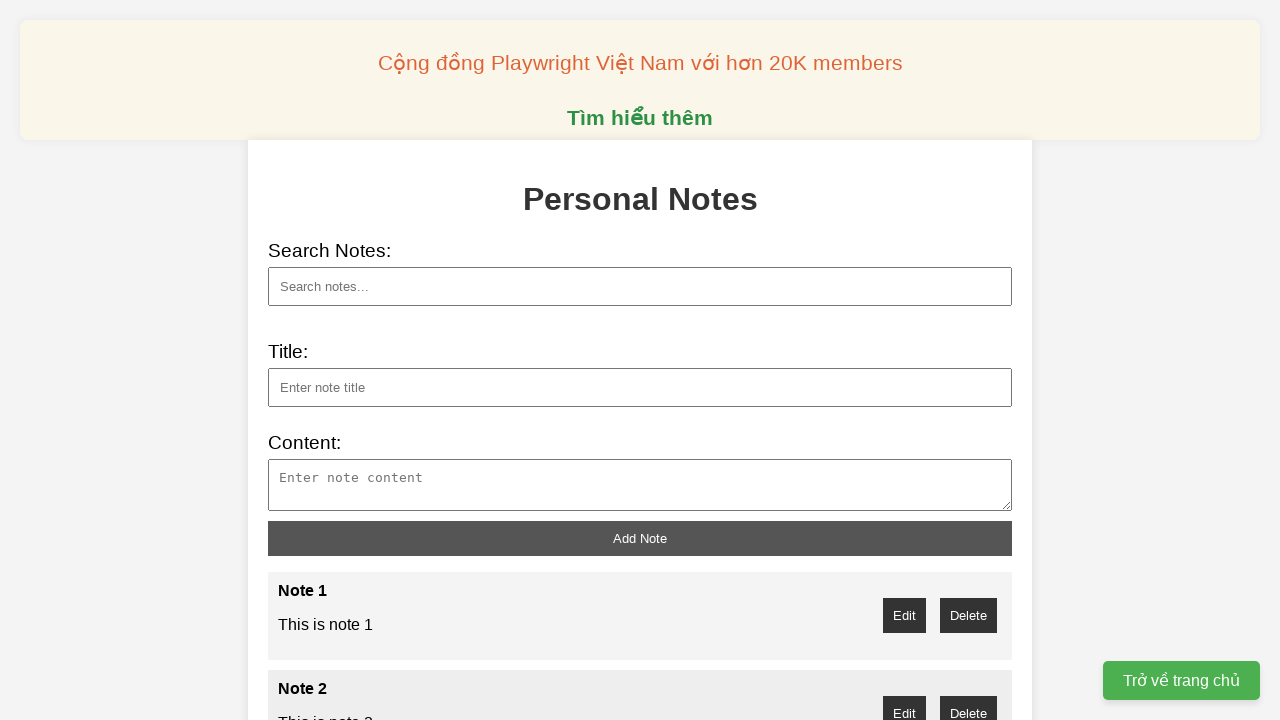

Filled note title with 'Note 4' on //input[@id='note-title']
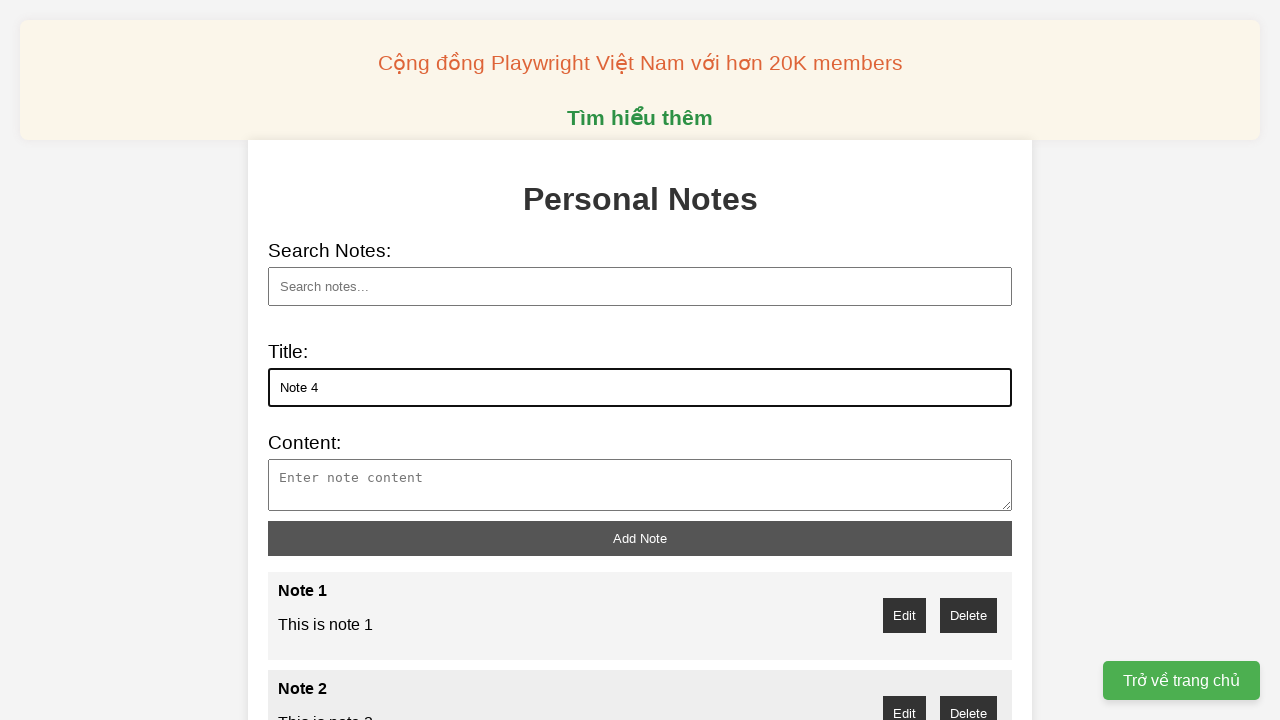

Filled note content with 'This is note 4' on //textarea[@id='note-content']
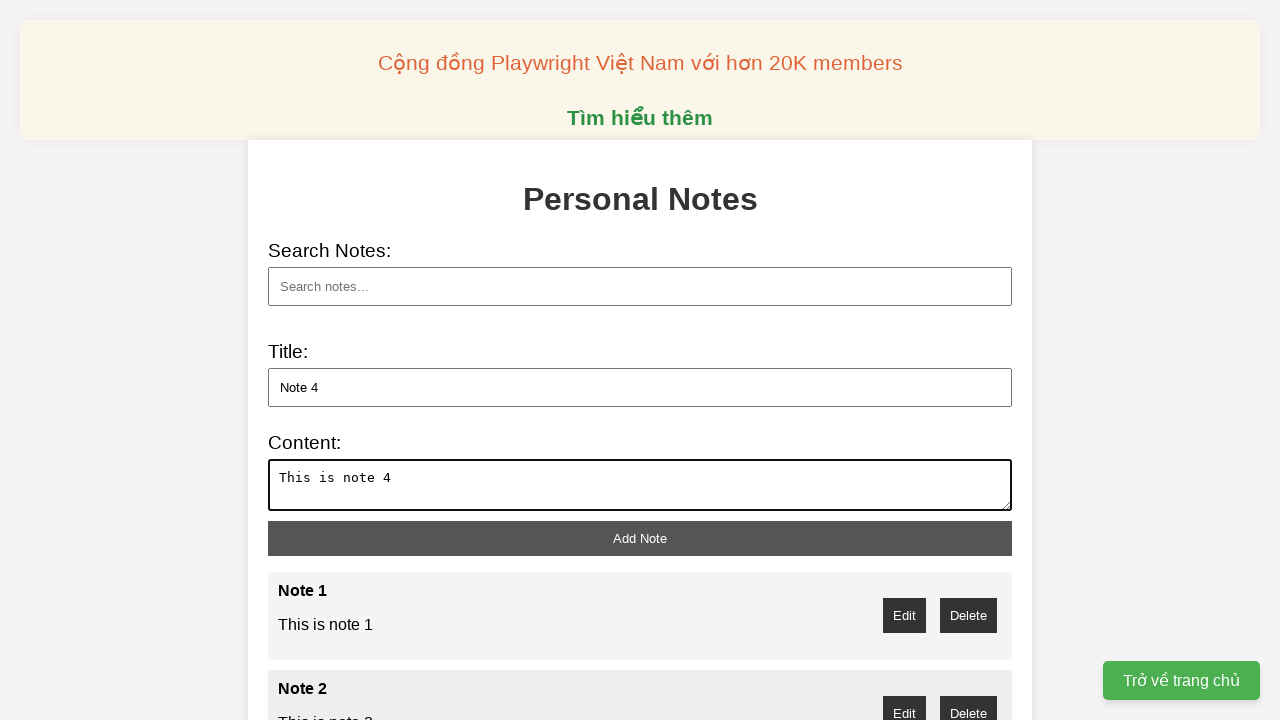

Clicked add note button to save 'Note 4' at (640, 538) on xpath=//button[@id='add-note']
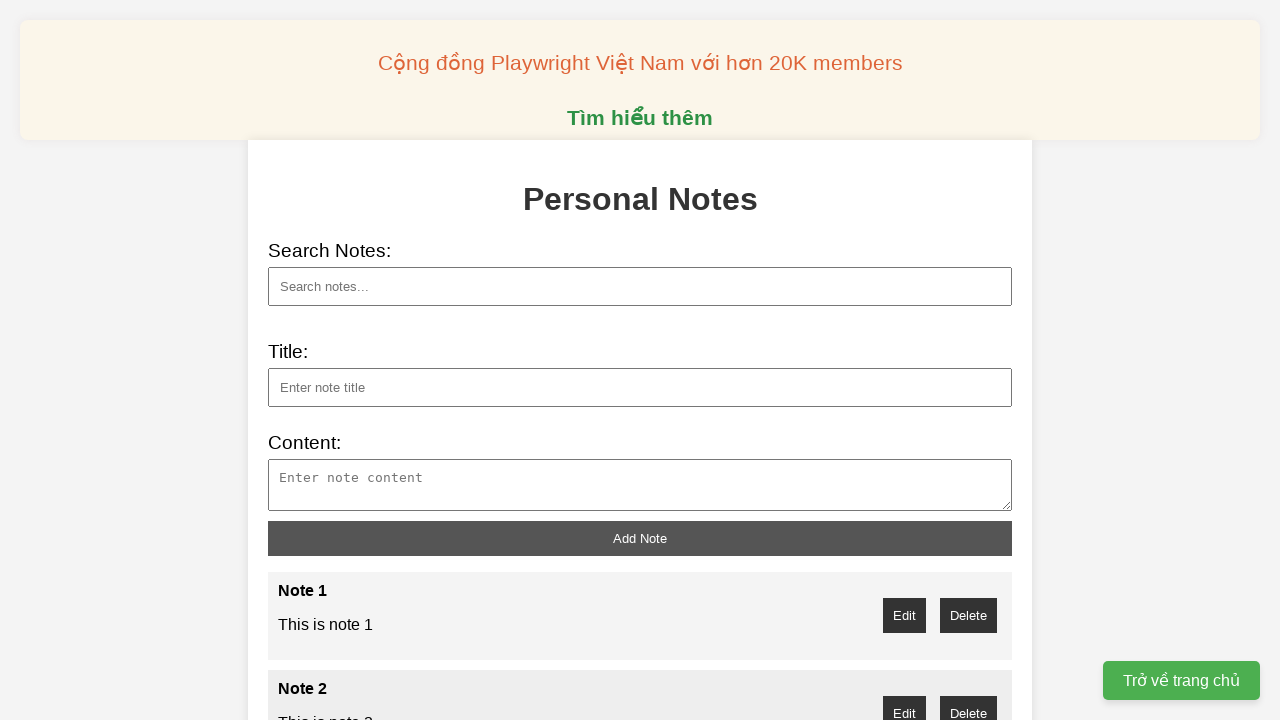

Filled note title with 'Note 5' on //input[@id='note-title']
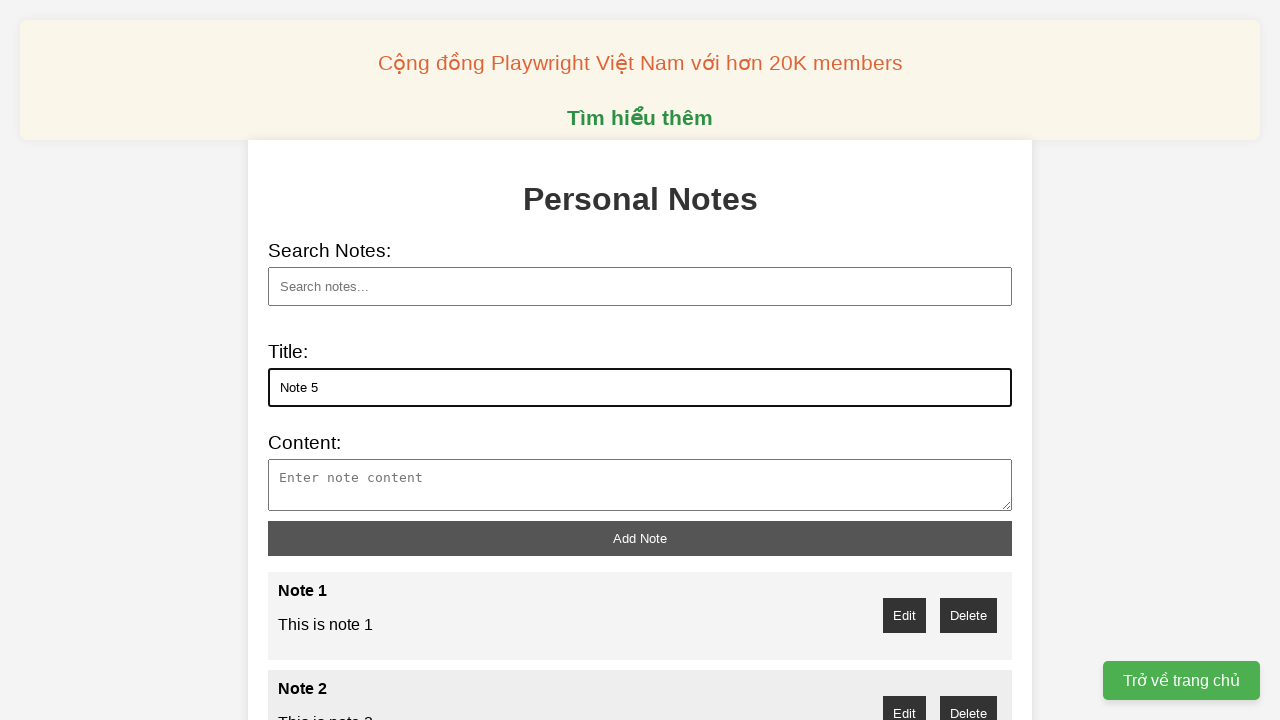

Filled note content with 'This is note 5' on //textarea[@id='note-content']
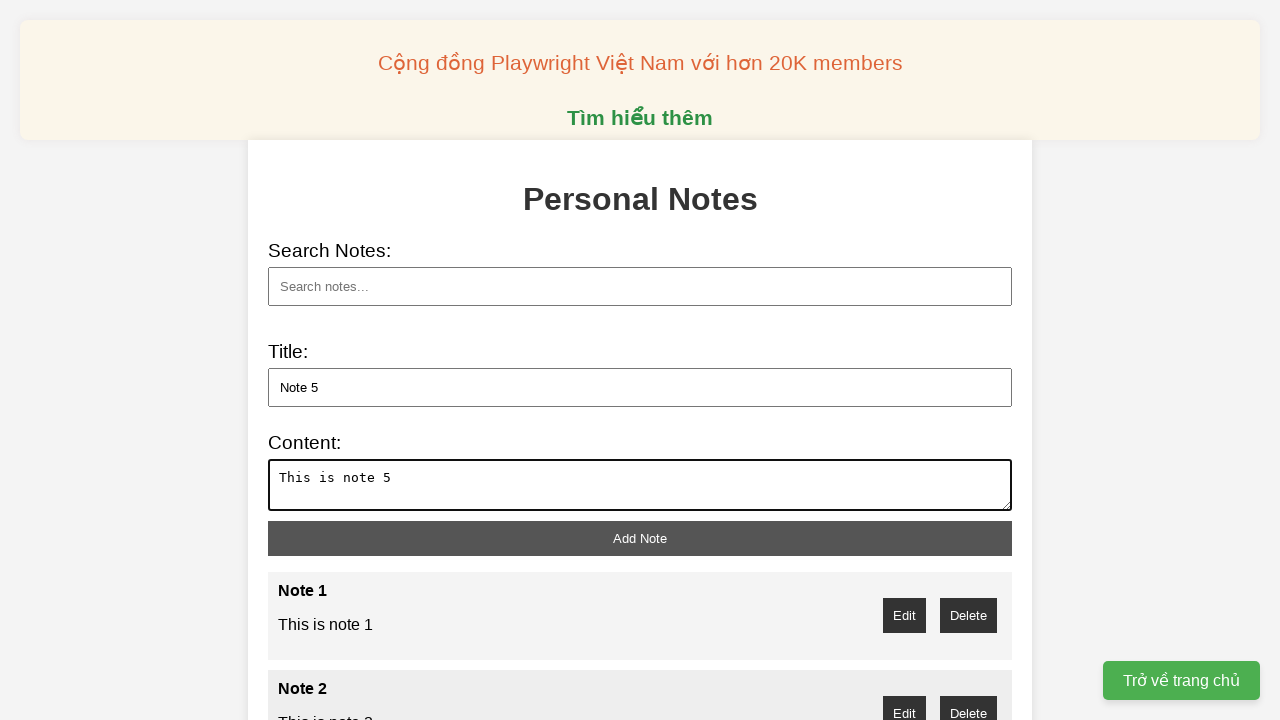

Clicked add note button to save 'Note 5' at (640, 538) on xpath=//button[@id='add-note']
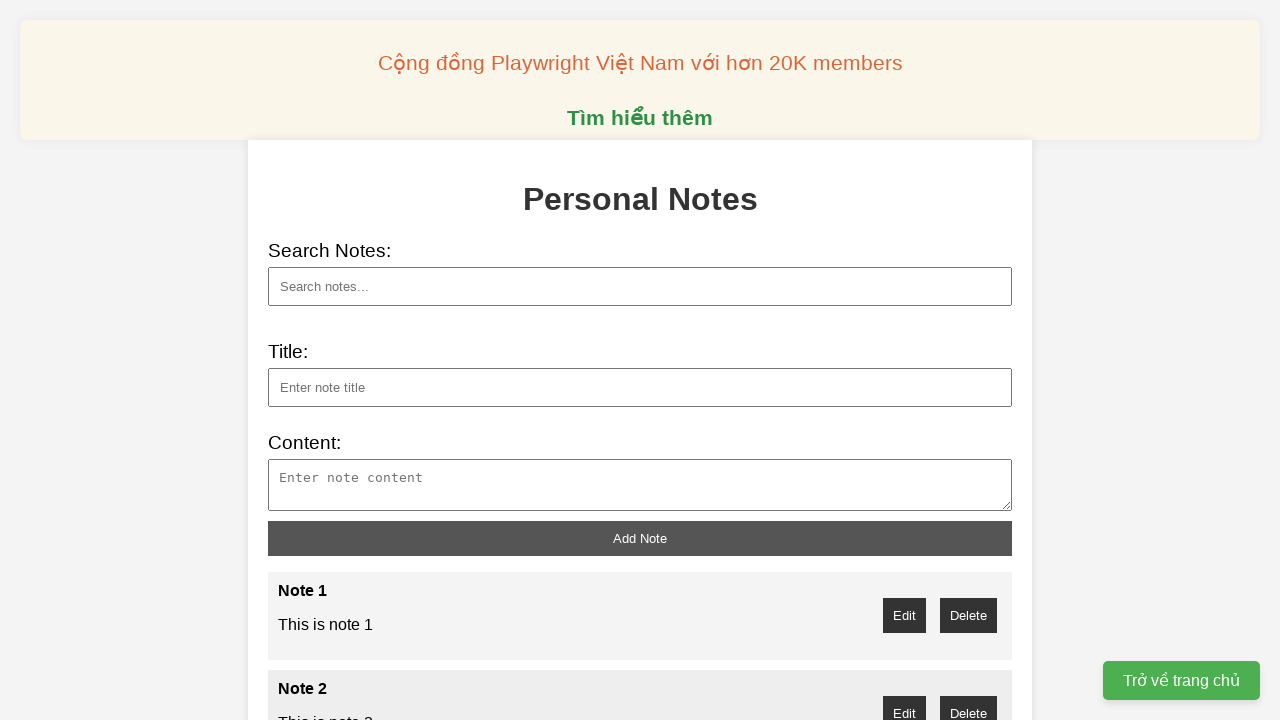

Filled note title with 'Note 6' on //input[@id='note-title']
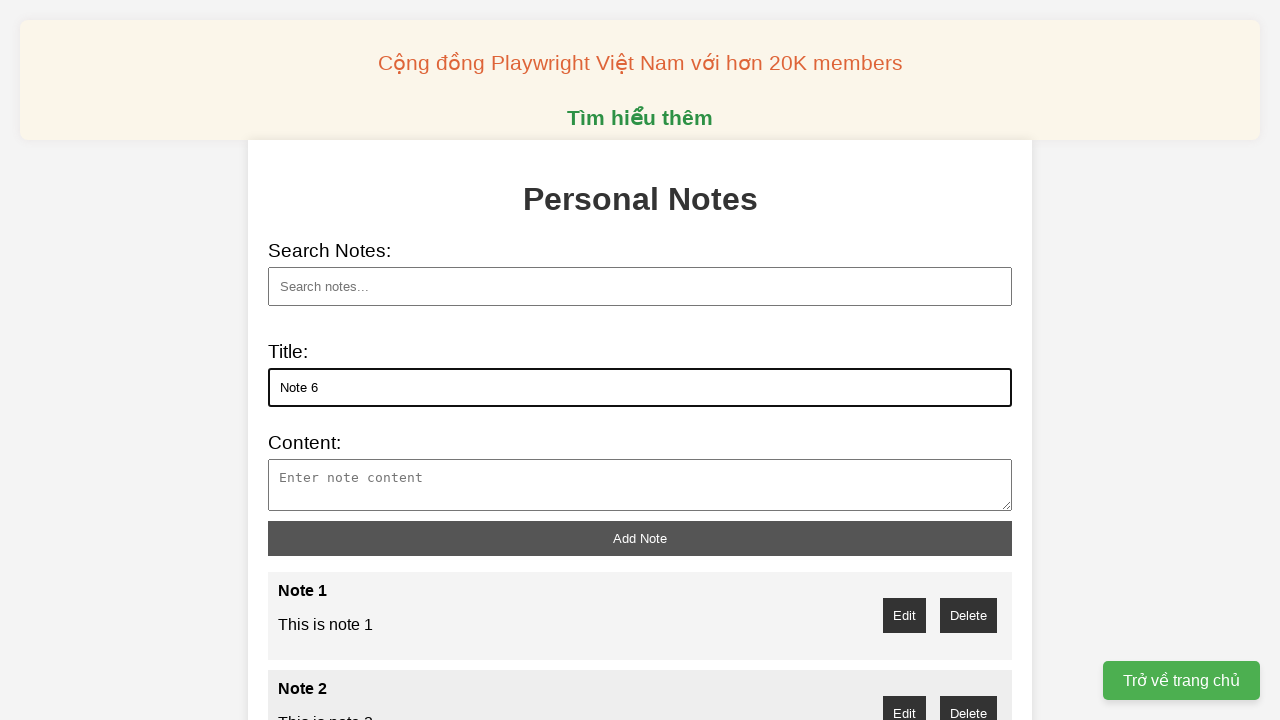

Filled note content with 'This is note 6' on //textarea[@id='note-content']
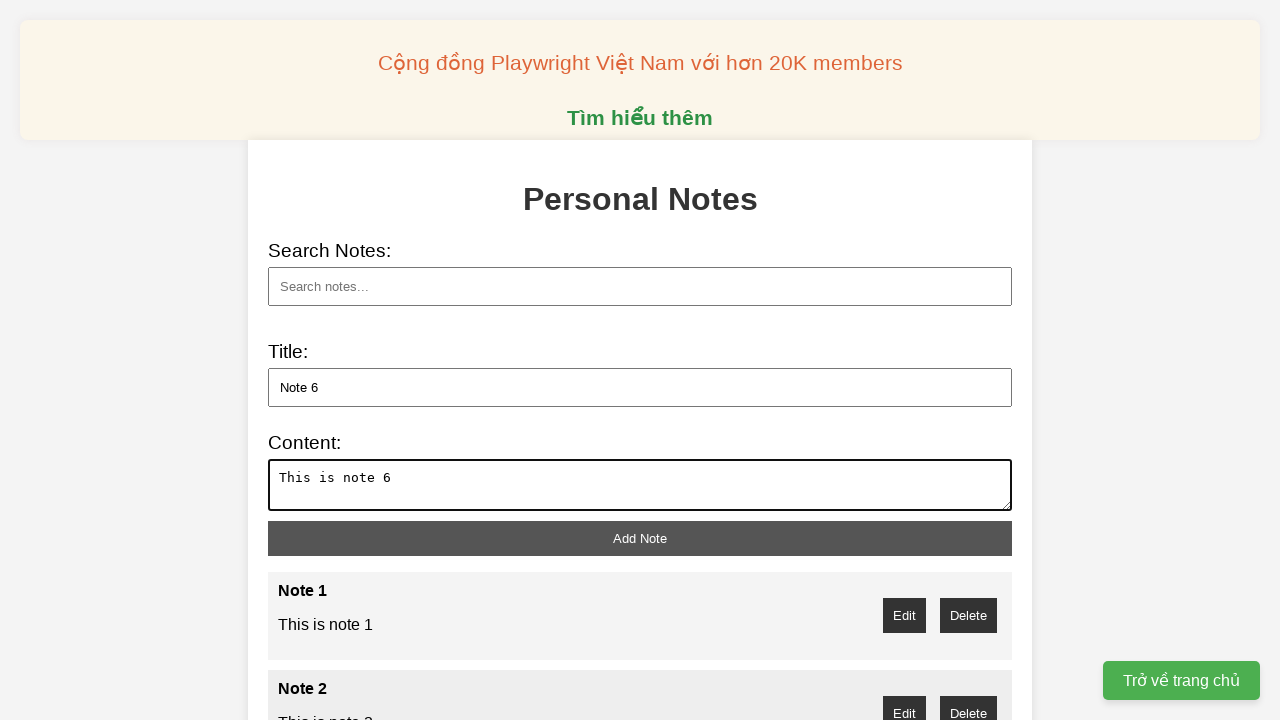

Clicked add note button to save 'Note 6' at (640, 538) on xpath=//button[@id='add-note']
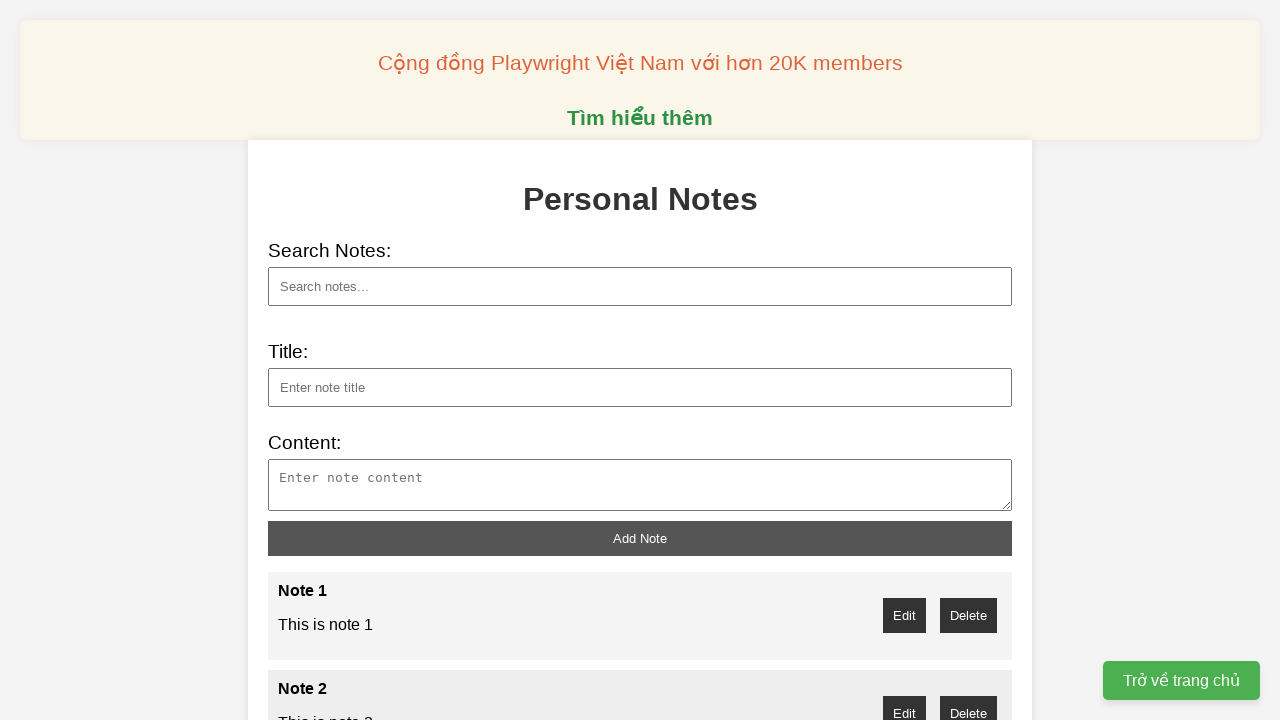

Filled note title with 'Note 7' on //input[@id='note-title']
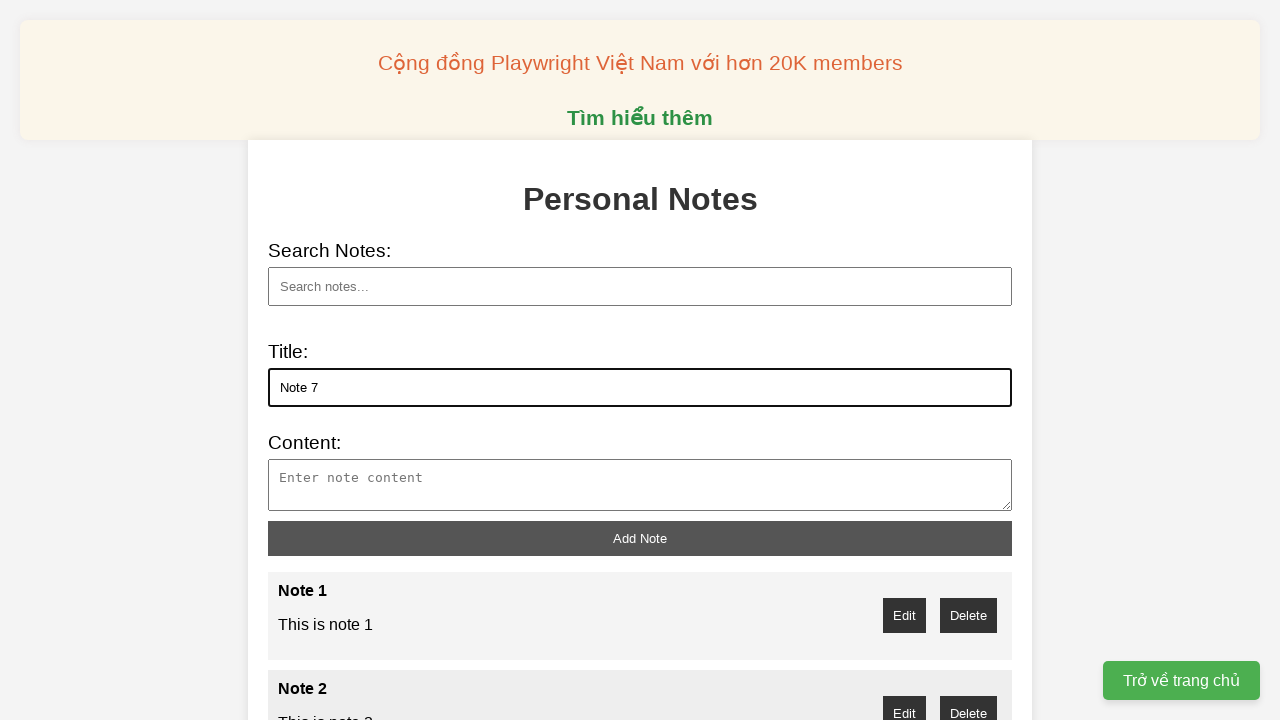

Filled note content with 'This is note 7' on //textarea[@id='note-content']
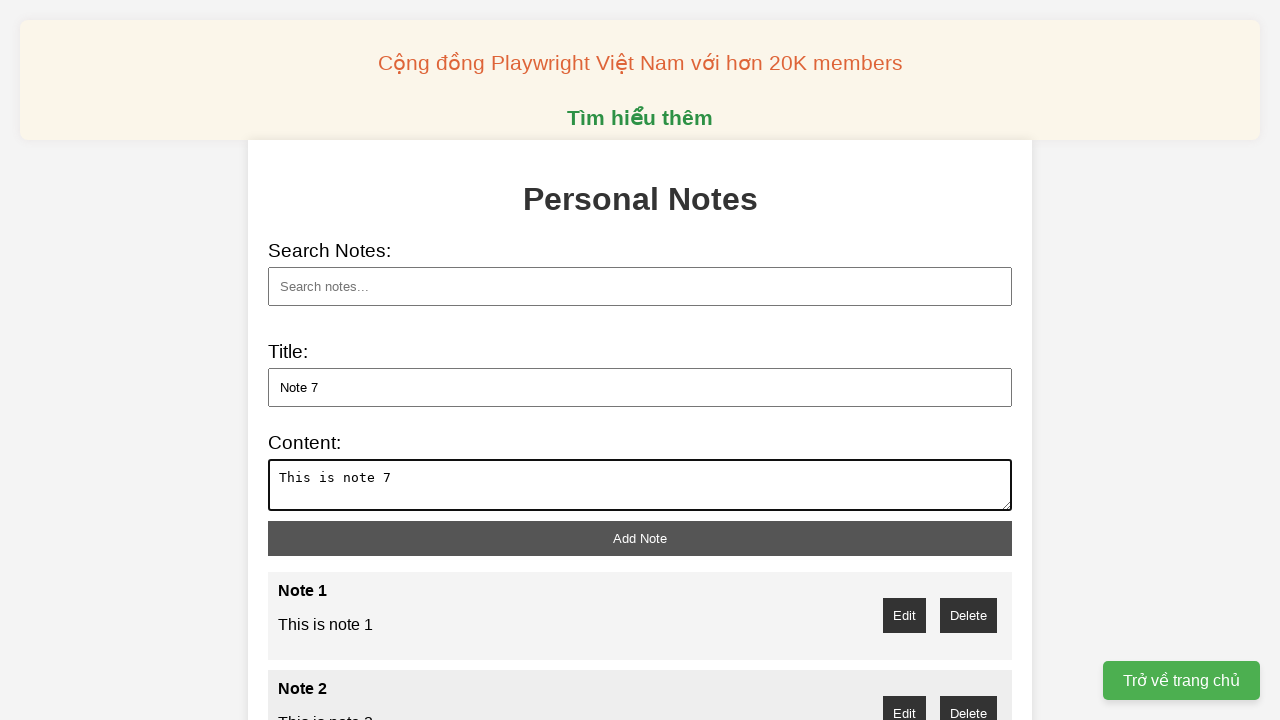

Clicked add note button to save 'Note 7' at (640, 538) on xpath=//button[@id='add-note']
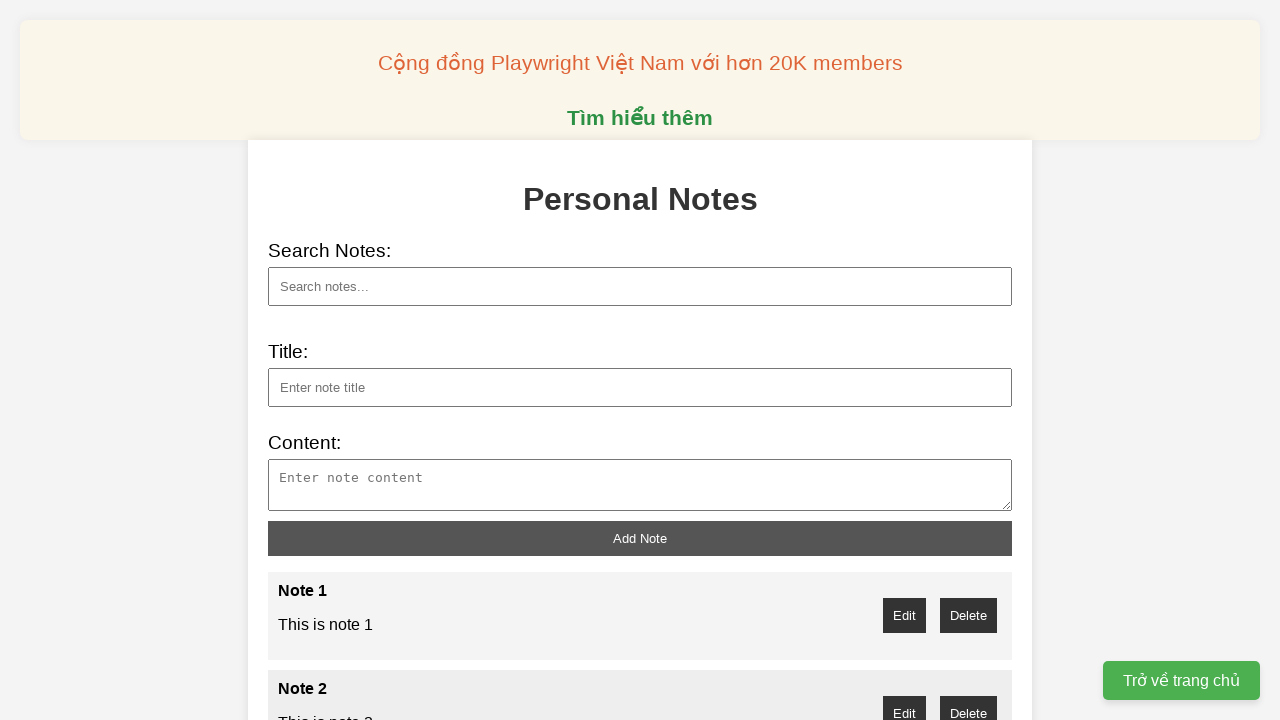

Filled note title with 'Note 8' on //input[@id='note-title']
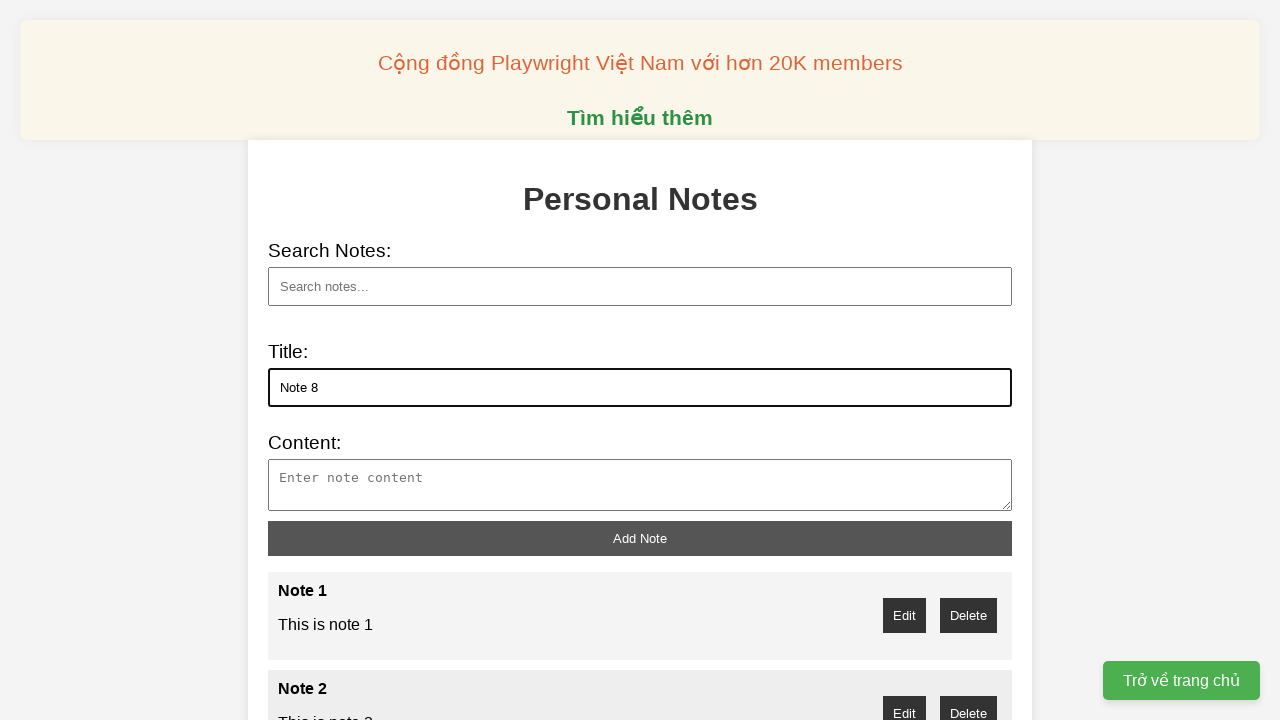

Filled note content with 'This is note 8' on //textarea[@id='note-content']
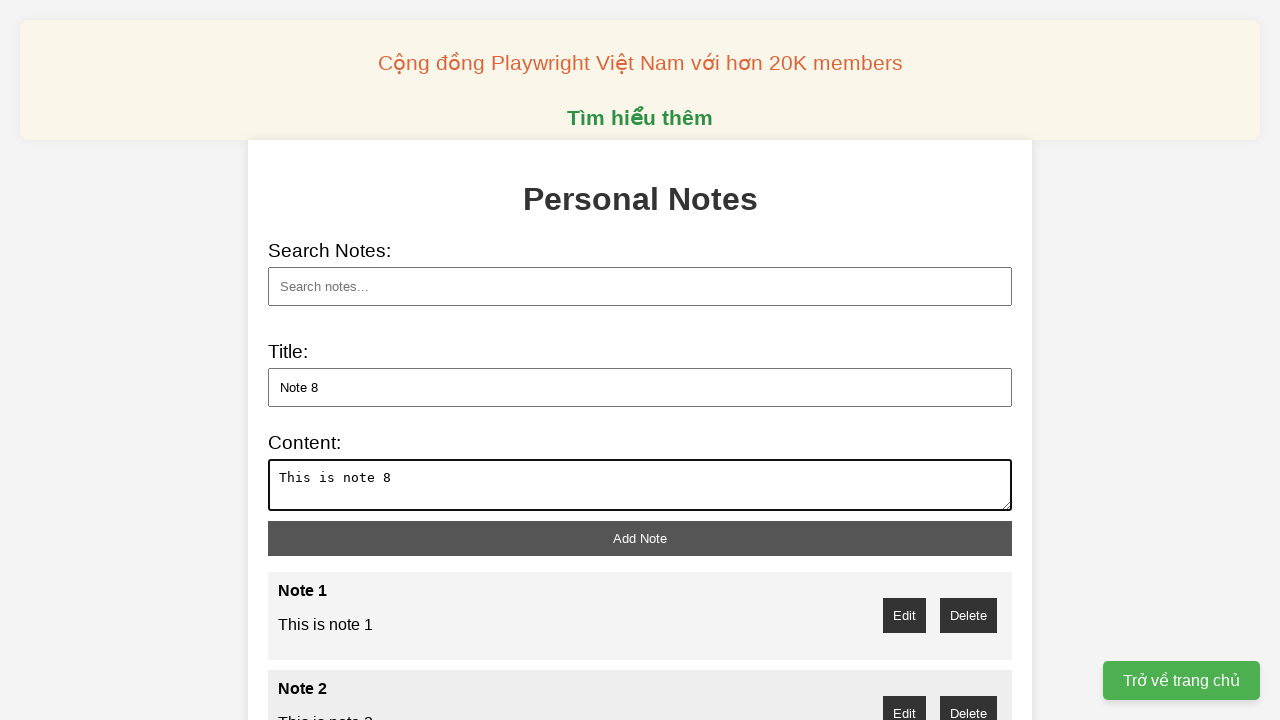

Clicked add note button to save 'Note 8' at (640, 538) on xpath=//button[@id='add-note']
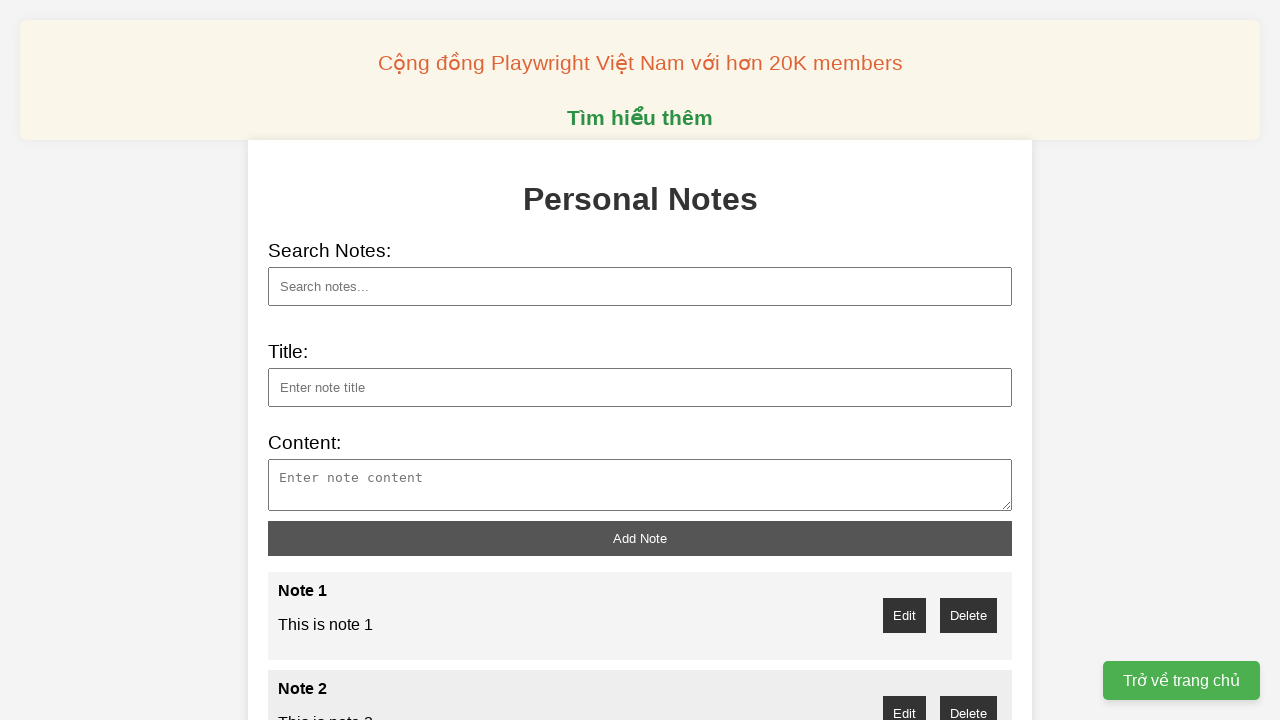

Filled note title with 'Note 9' on //input[@id='note-title']
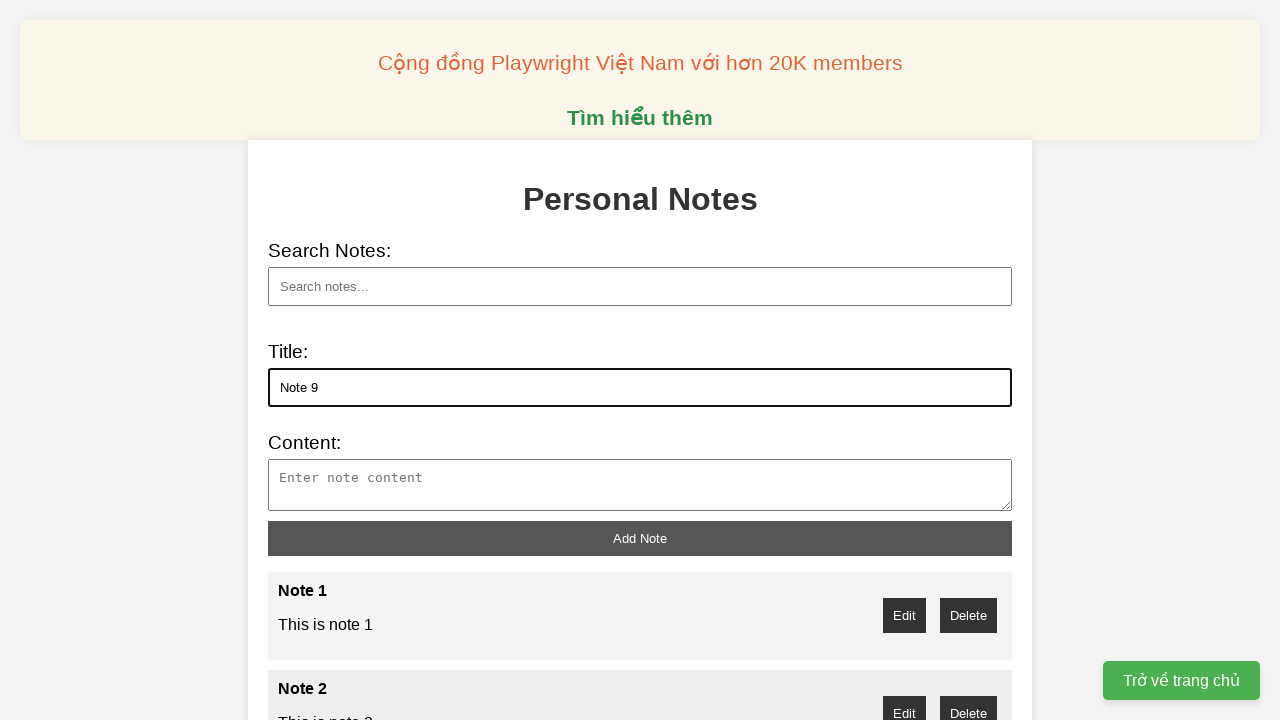

Filled note content with 'This is note 9' on //textarea[@id='note-content']
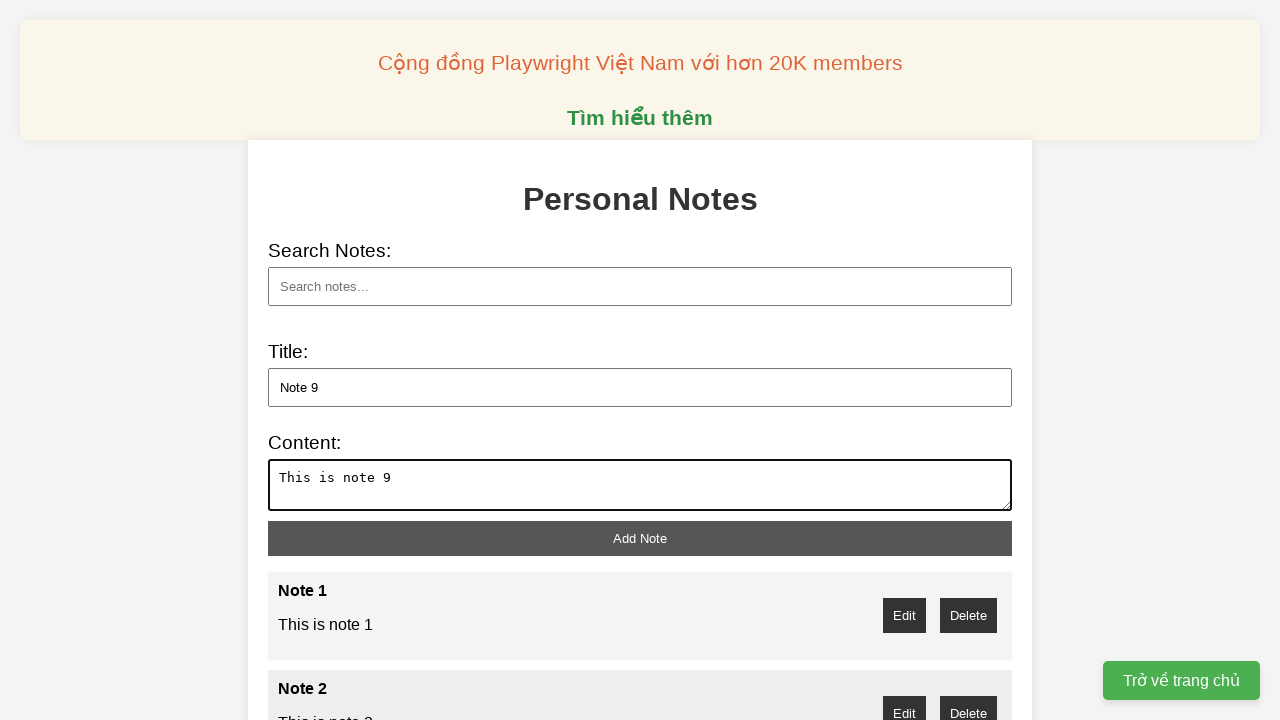

Clicked add note button to save 'Note 9' at (640, 538) on xpath=//button[@id='add-note']
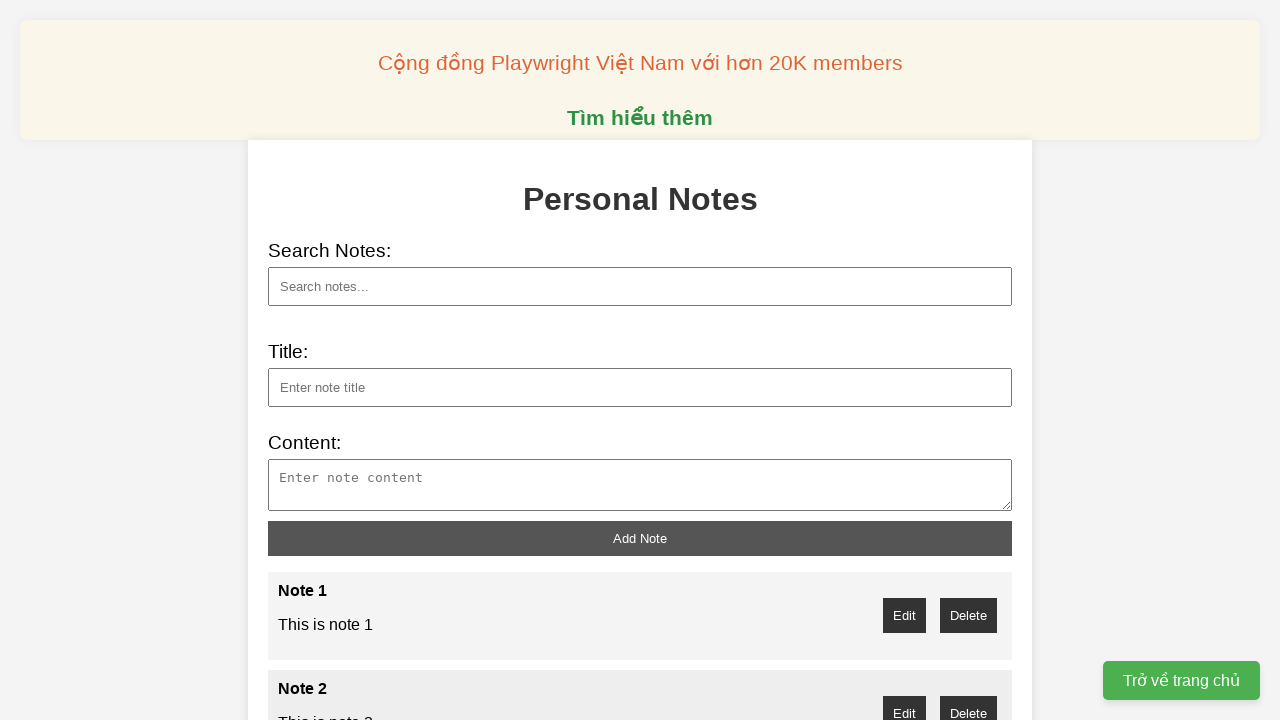

Filled note title with 'Note 10' on //input[@id='note-title']
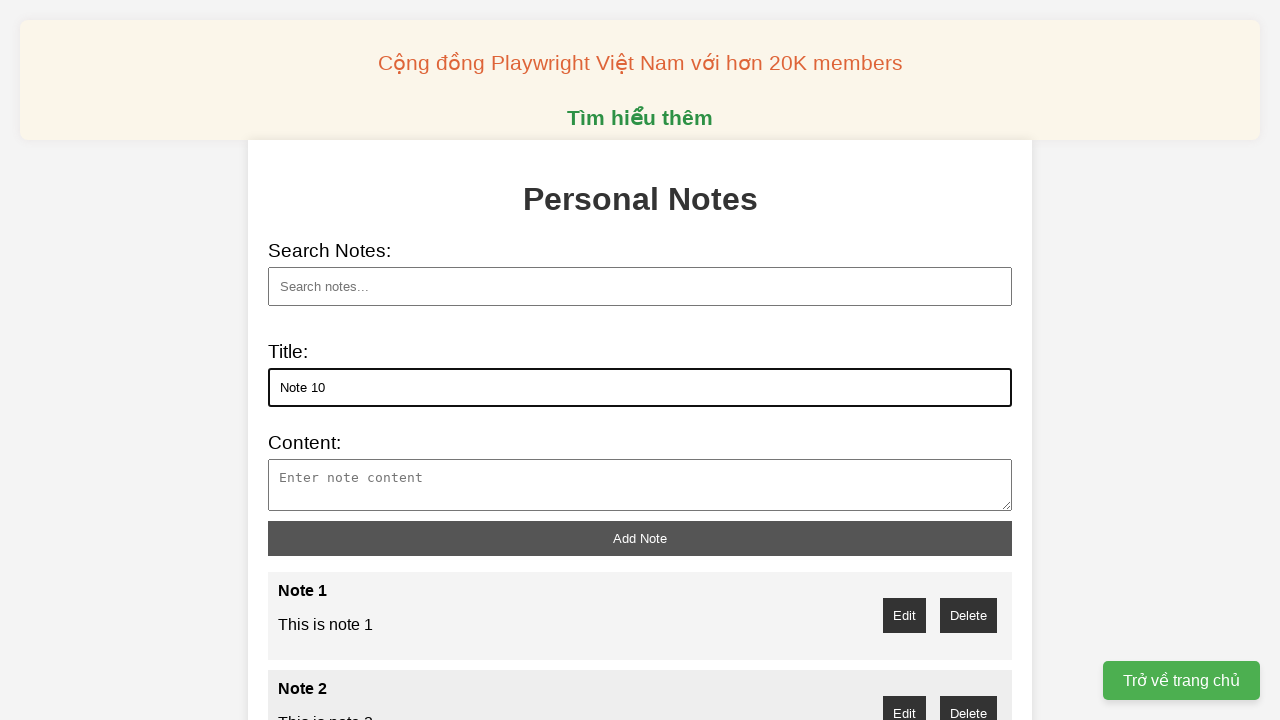

Filled note content with 'This is note 10' on //textarea[@id='note-content']
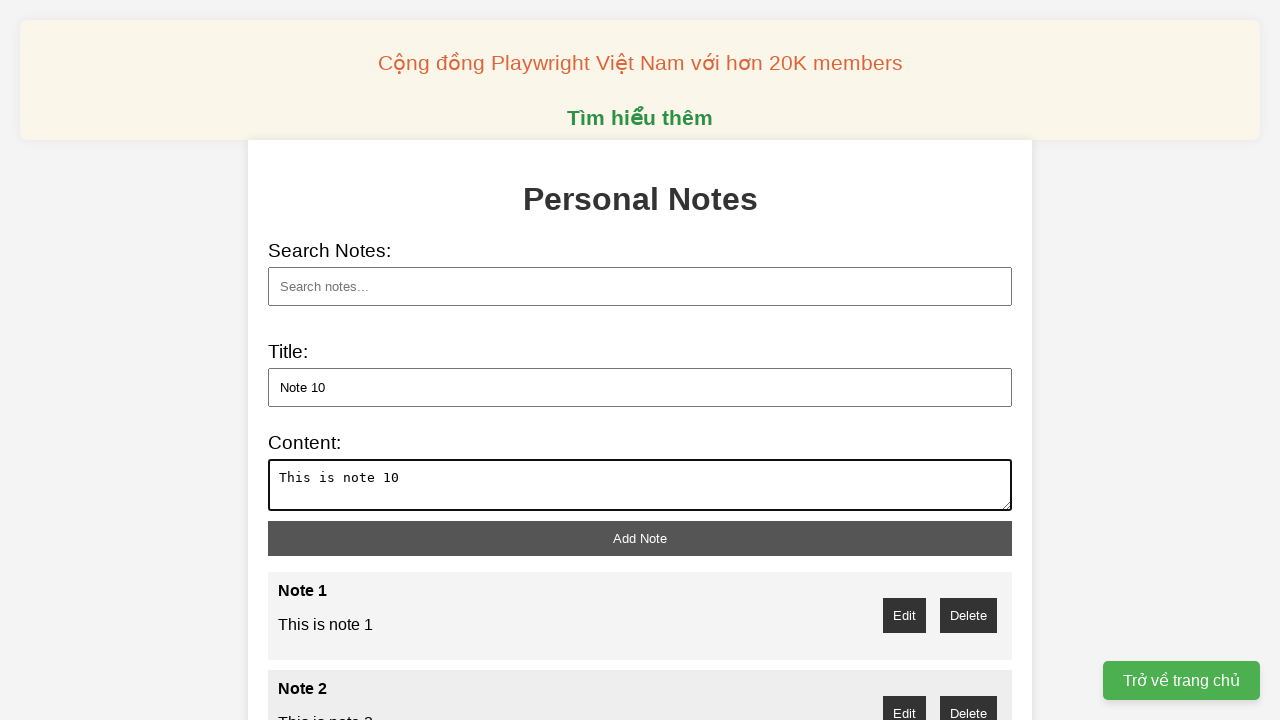

Clicked add note button to save 'Note 10' at (640, 538) on xpath=//button[@id='add-note']
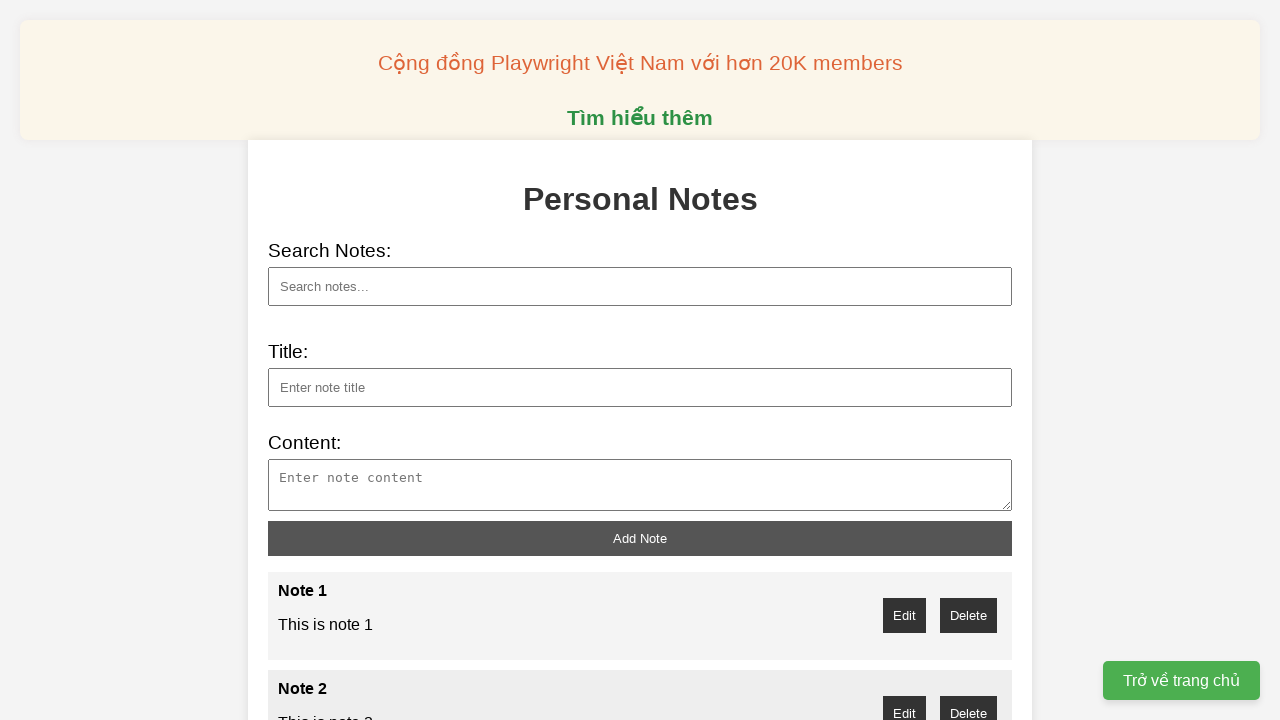

Filled search field with 'Note 1' on //input[@id='search']
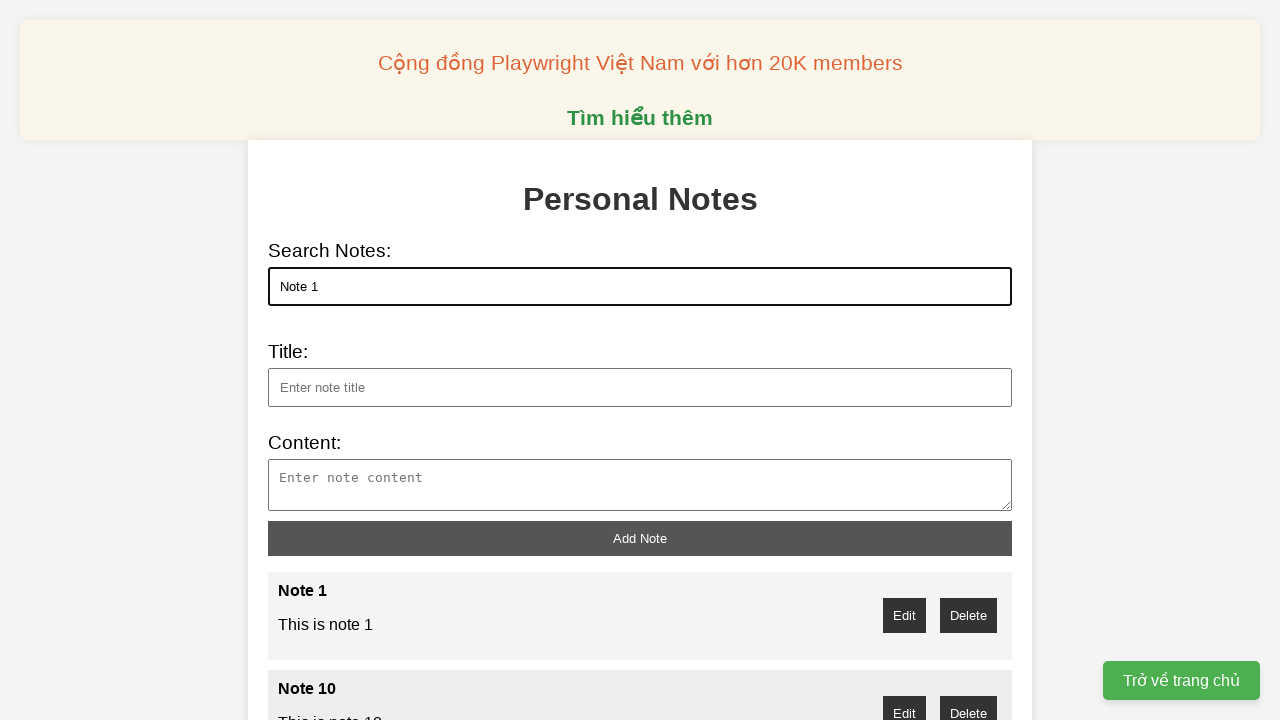

Waited for search results to appear
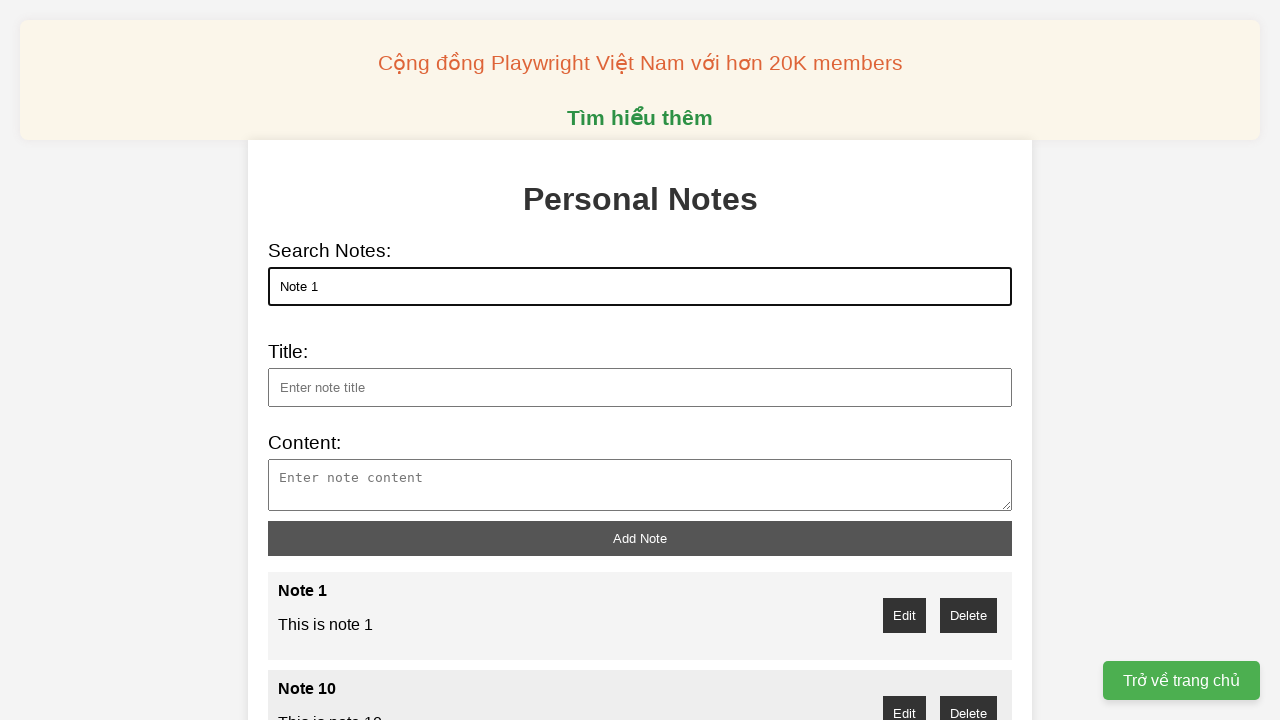

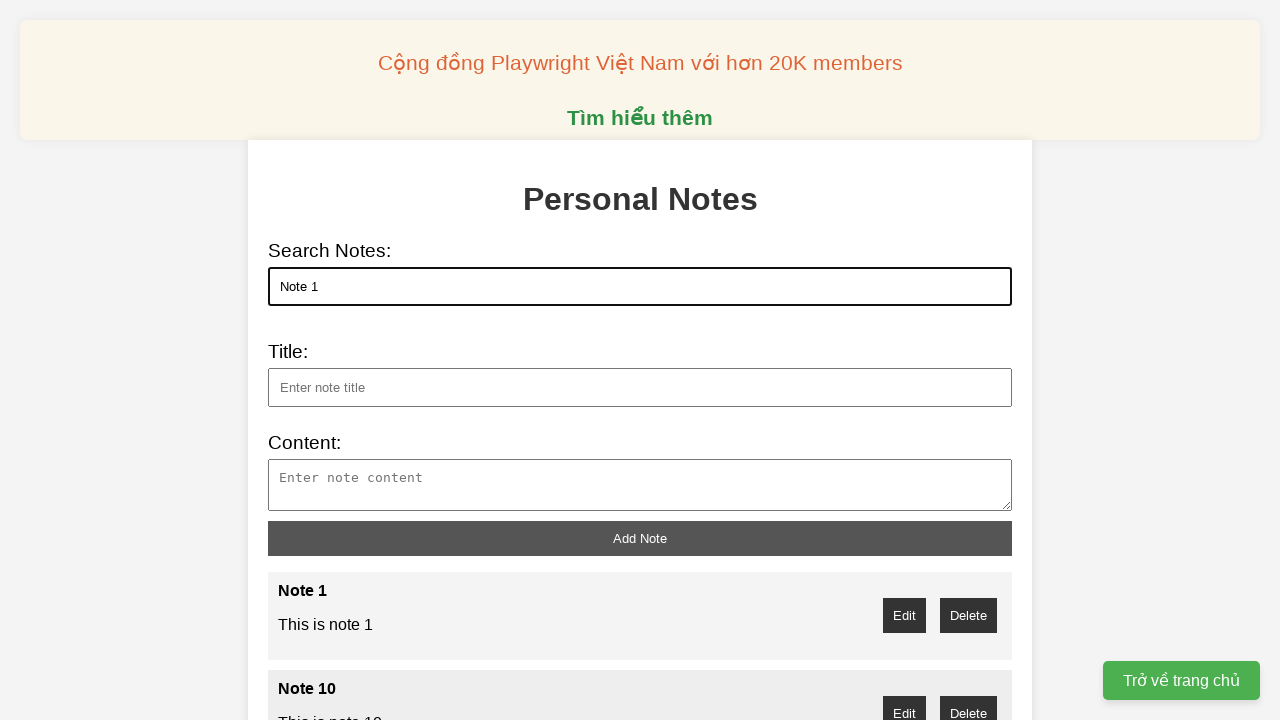